Tests mouse hover functionality by hovering over an element and verifying that the interaction works correctly

Starting URL: https://www.selenium.dev/selenium/web/mouseOver.html

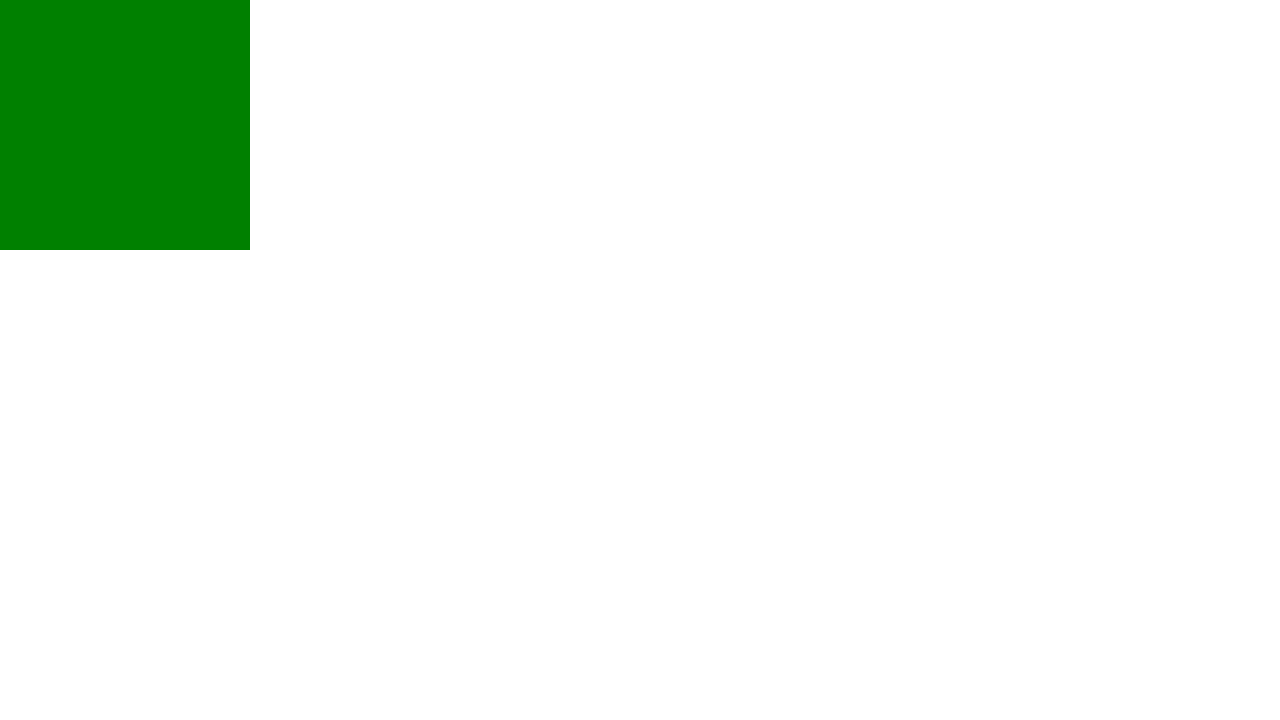

Located the red box element (#redbox)
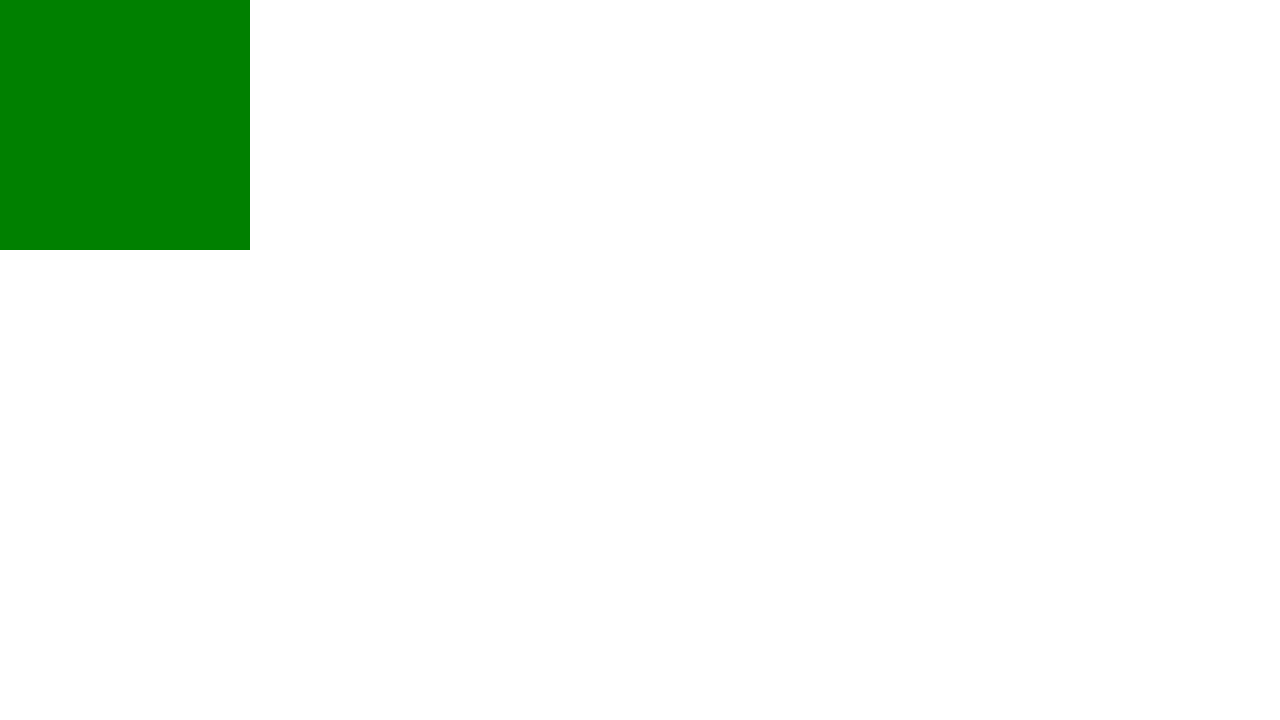

Retrieved initial background color: rgb(0, 128, 0)
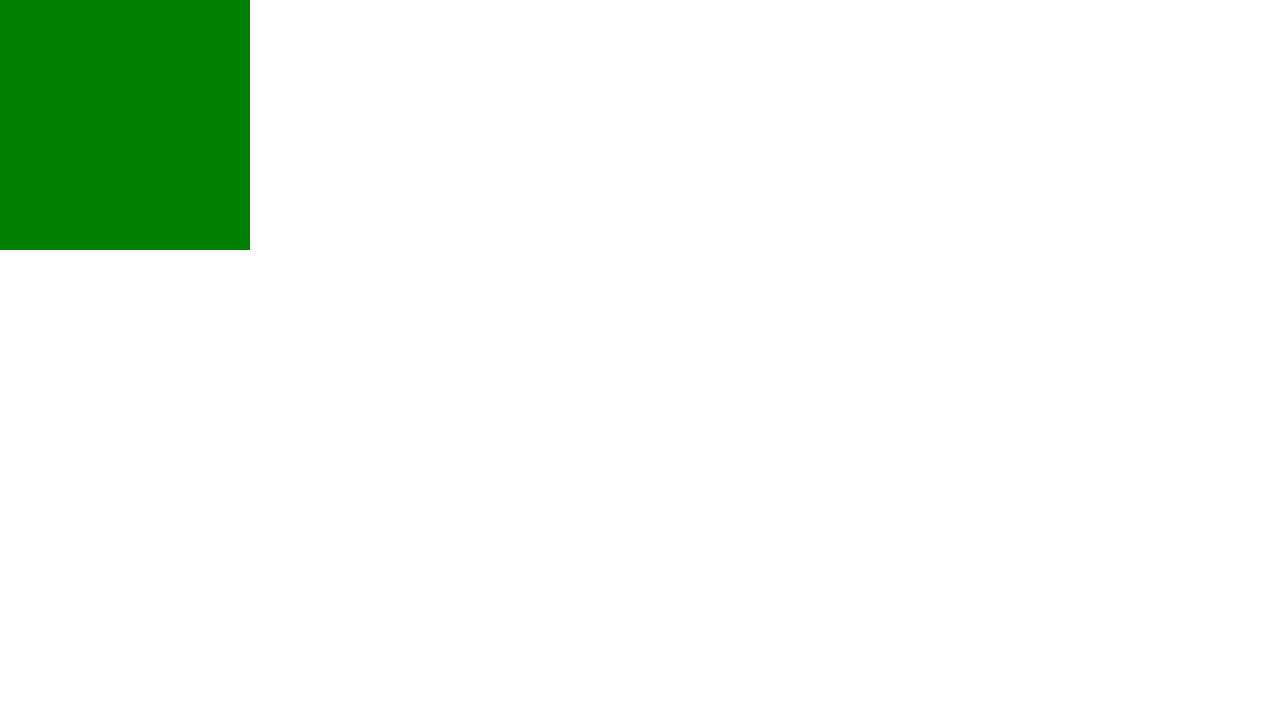

Hovered over the red box element at (112, 112) on #redbox
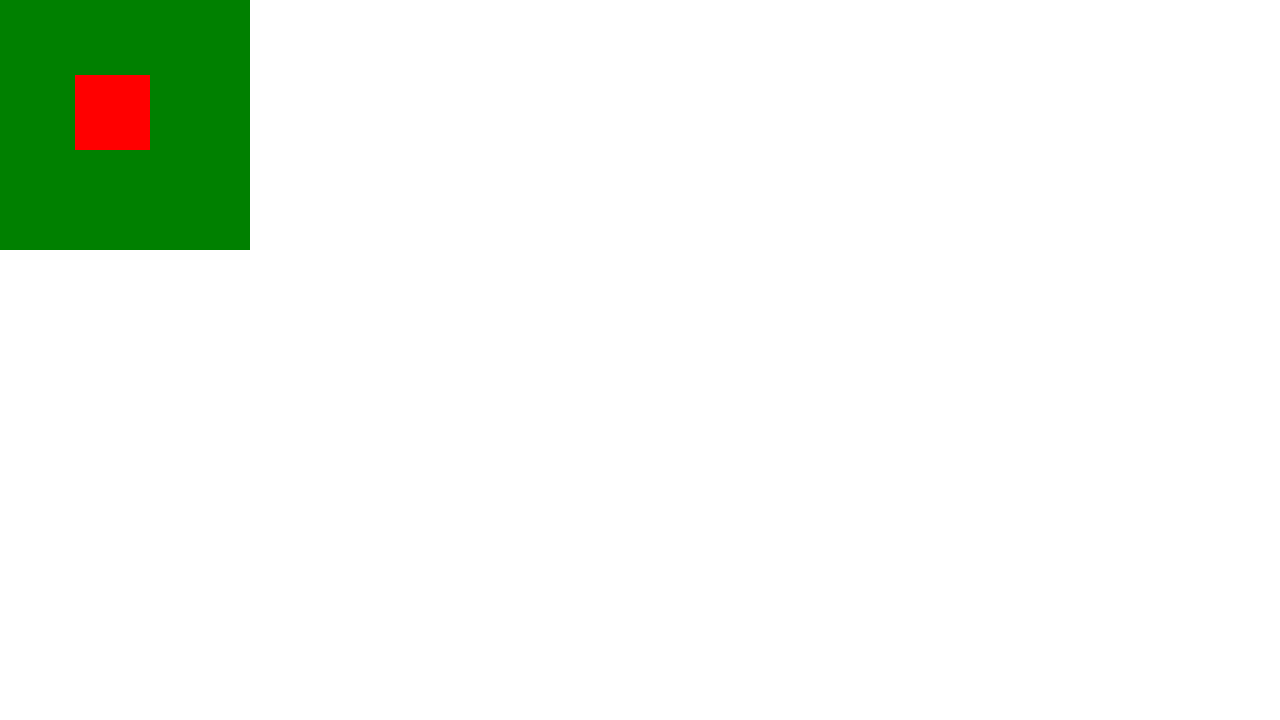

Retrieved background color after hover: rgb(255, 0, 0)
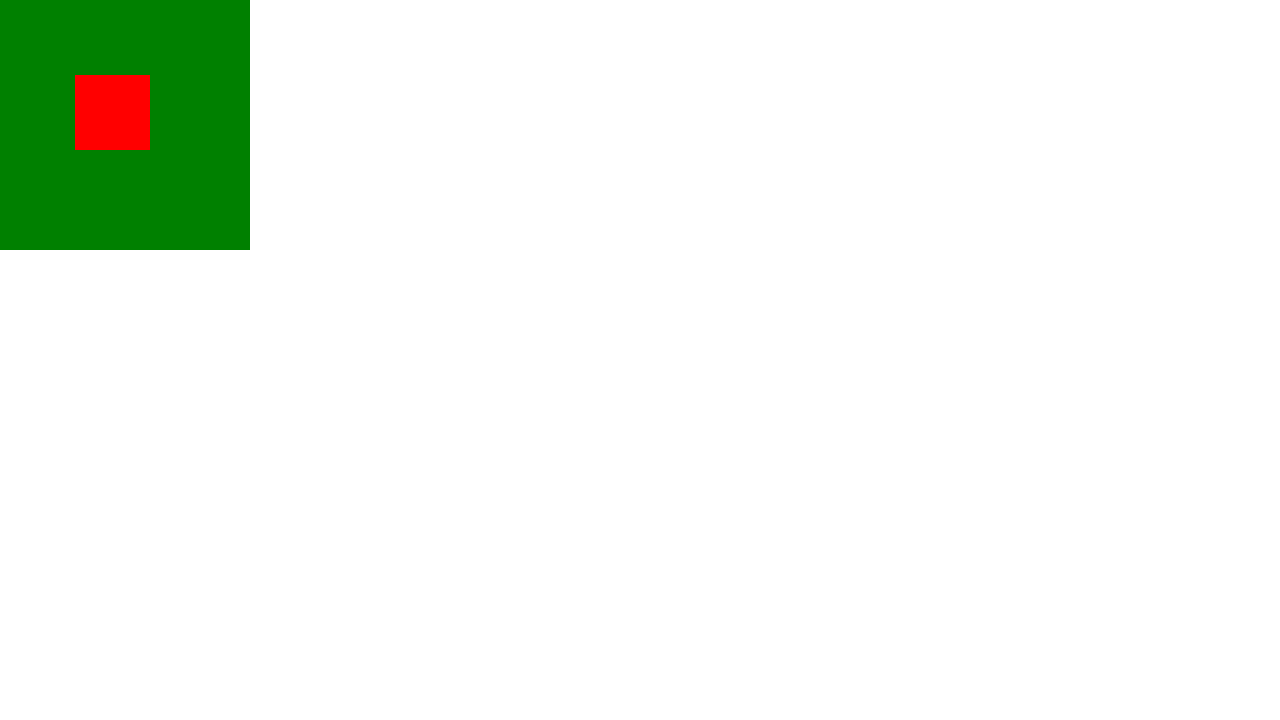

Verified that background color changed on hover interaction
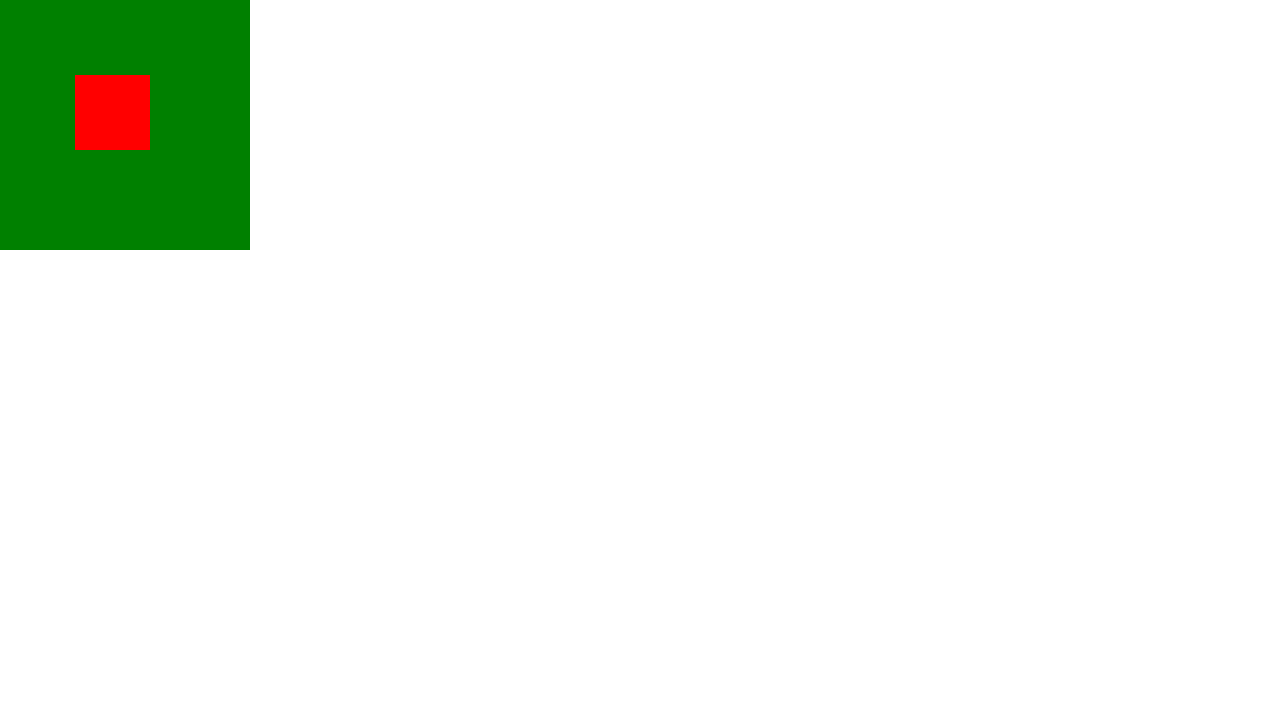

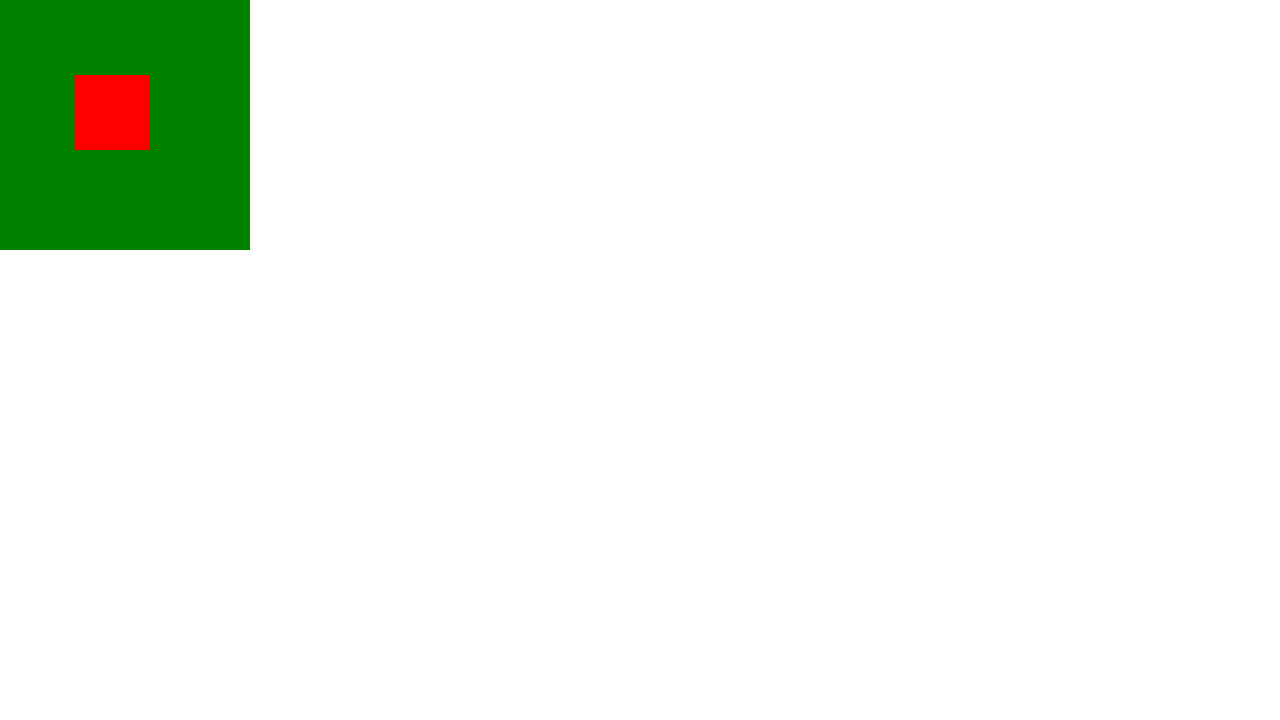